Solves a math problem by adding two numbers and selecting the sum using Select dropdown

Starting URL: http://suninjuly.github.io/selects2.html

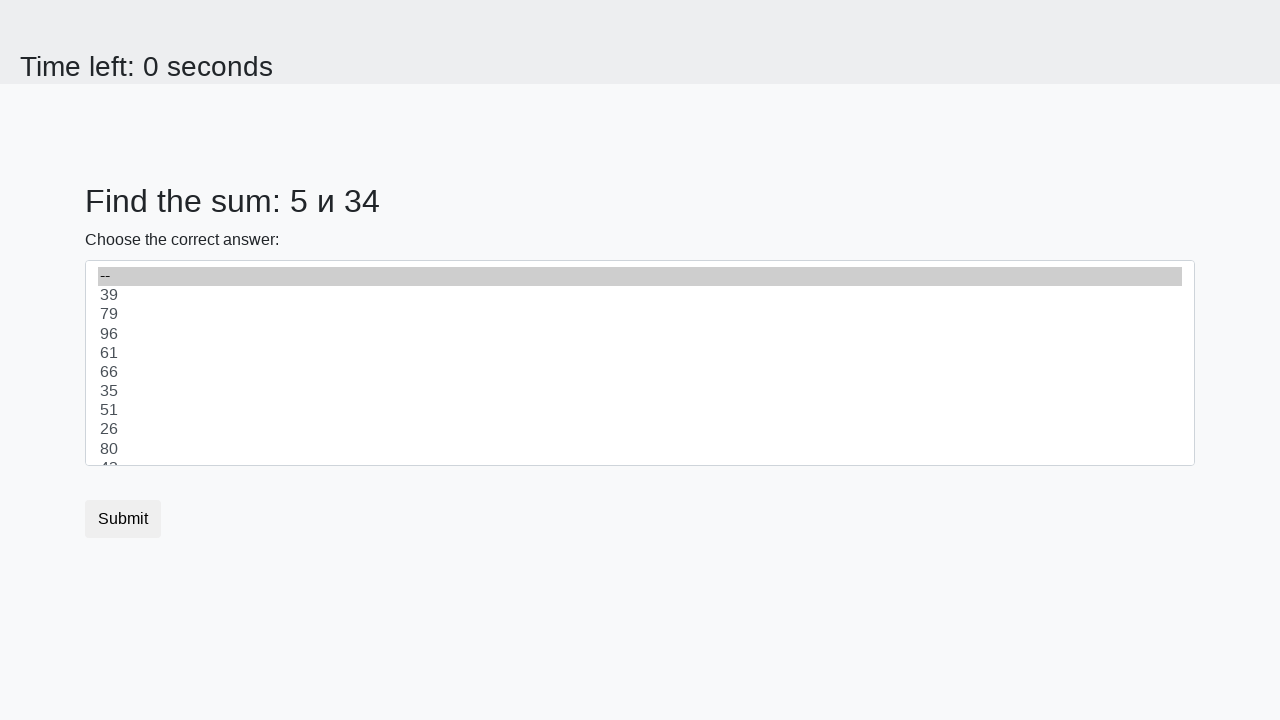

Navigated to selects2.html page
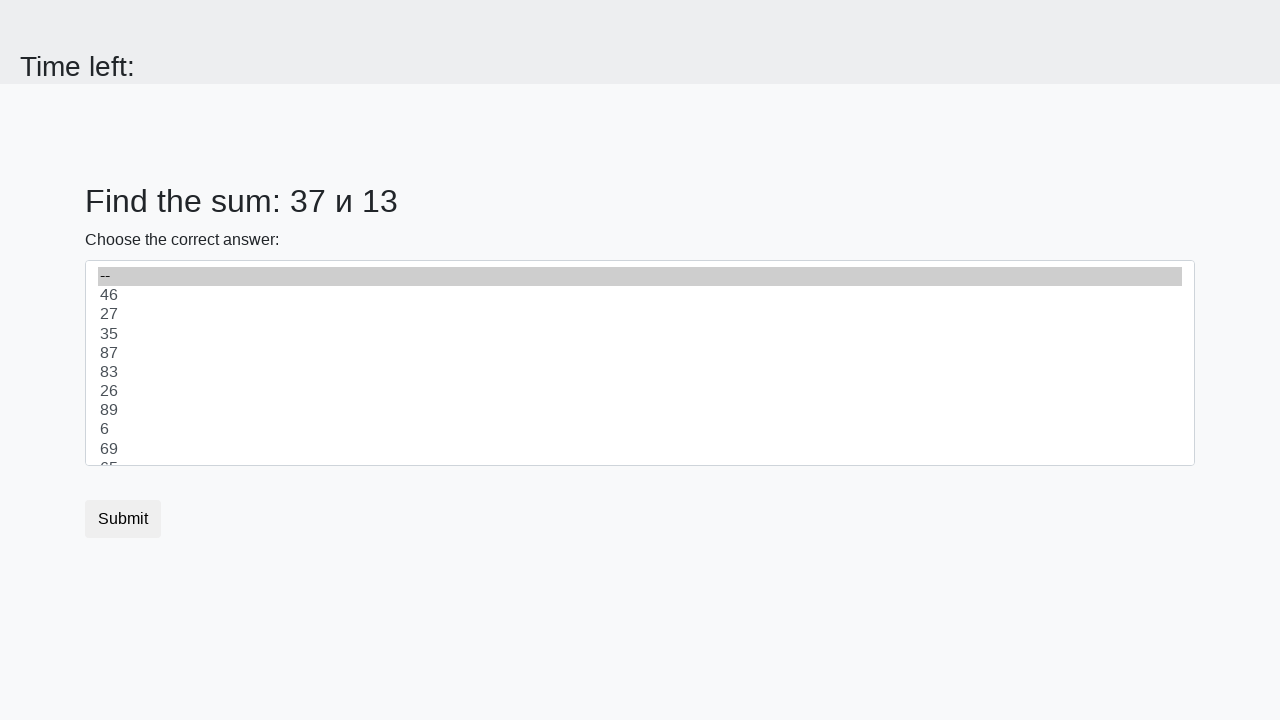

Retrieved first number from page
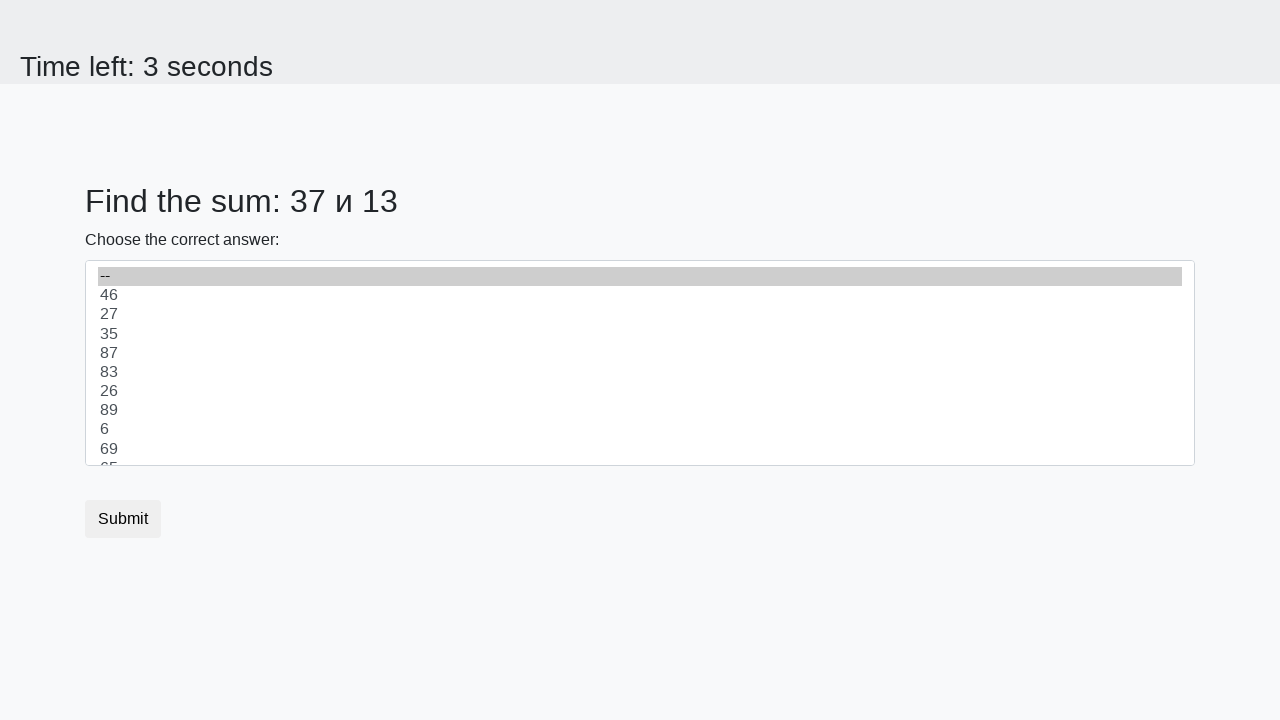

Retrieved second number from page
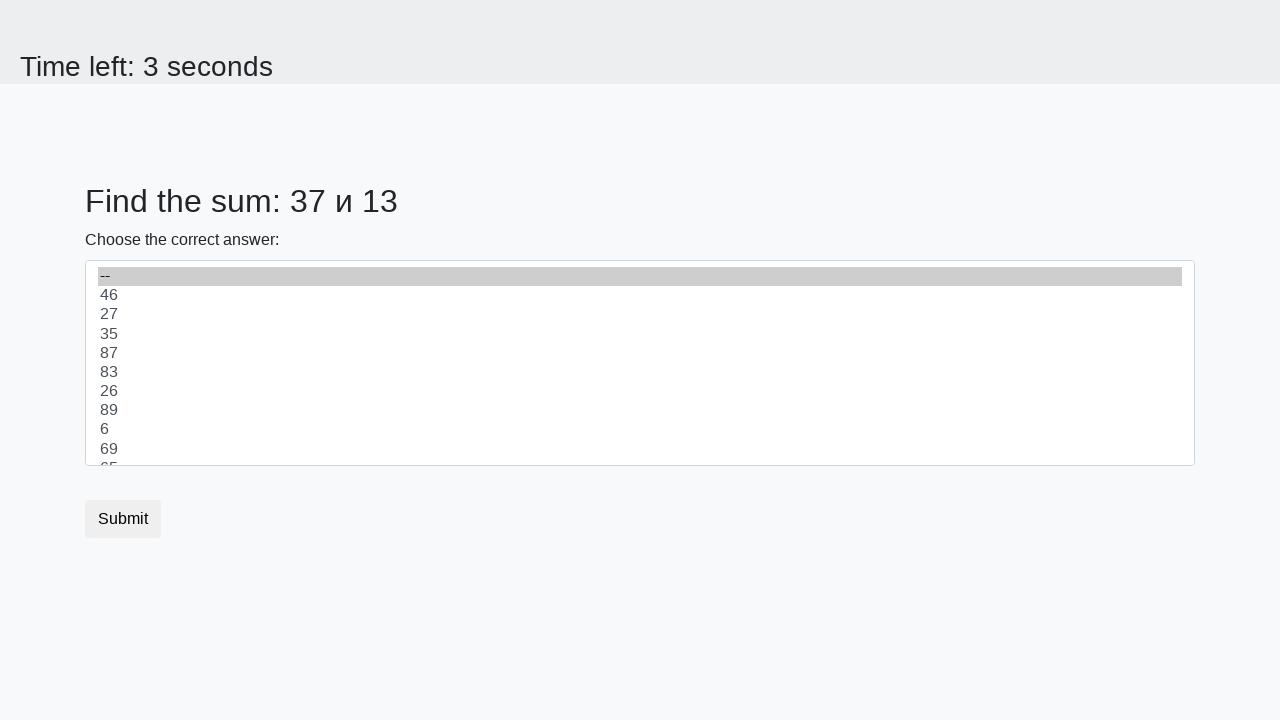

Calculated sum: 37 + 13 = 50
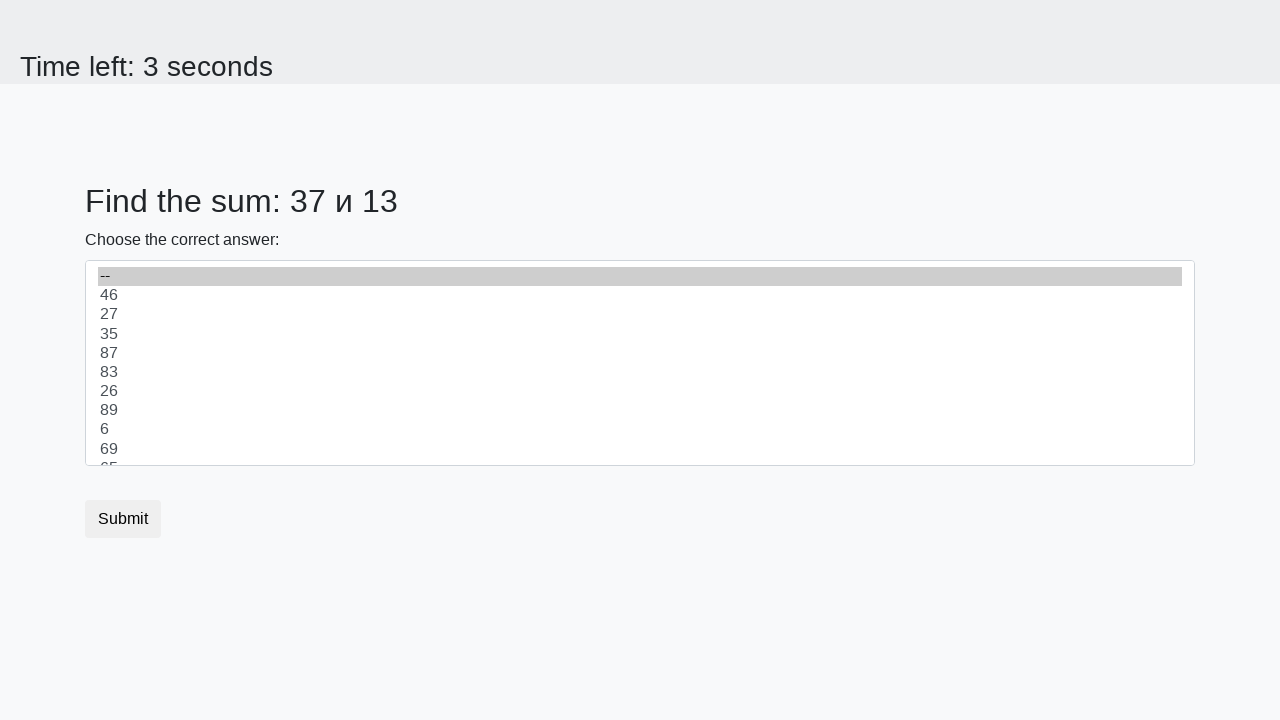

Selected sum '50' from dropdown on select
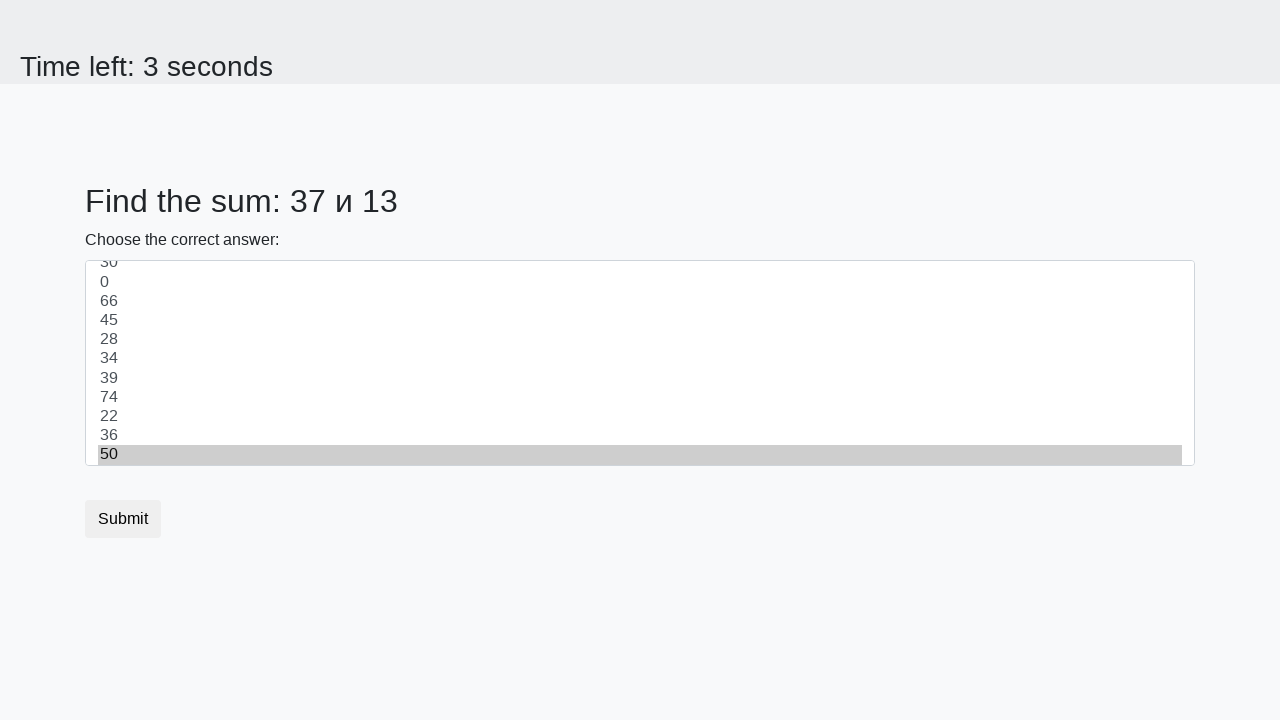

Clicked submit button to submit form at (123, 519) on button
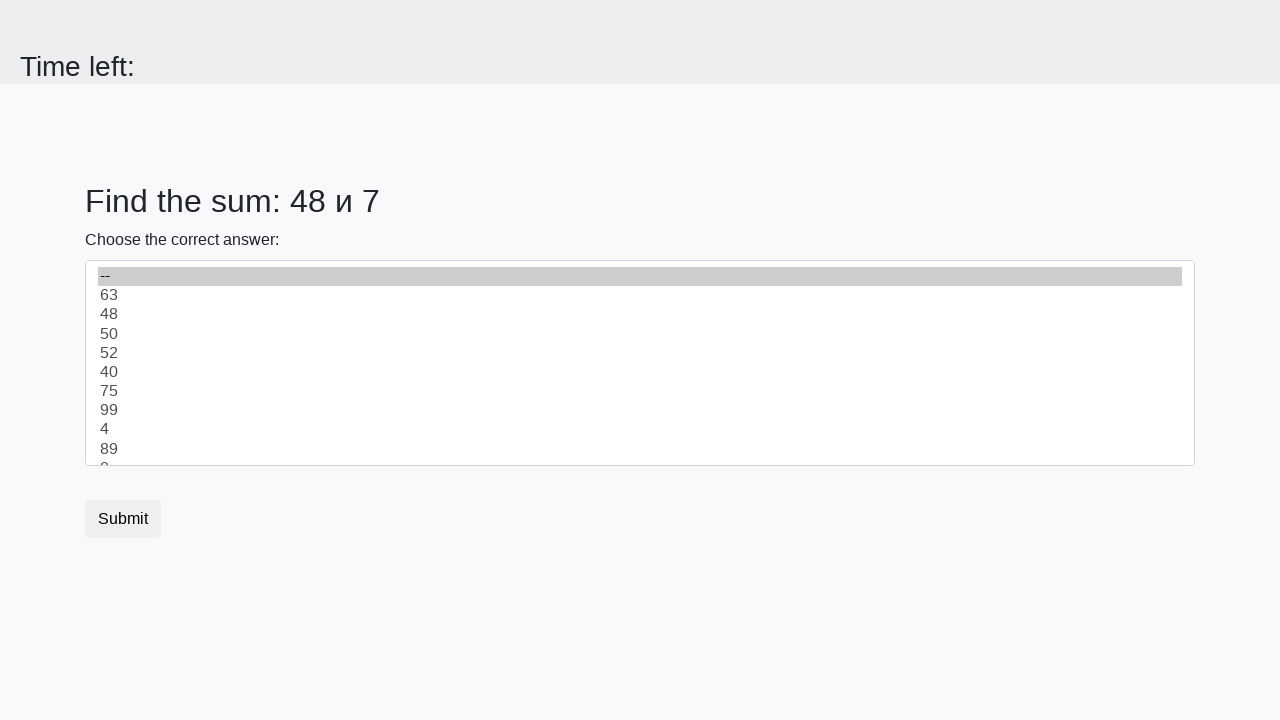

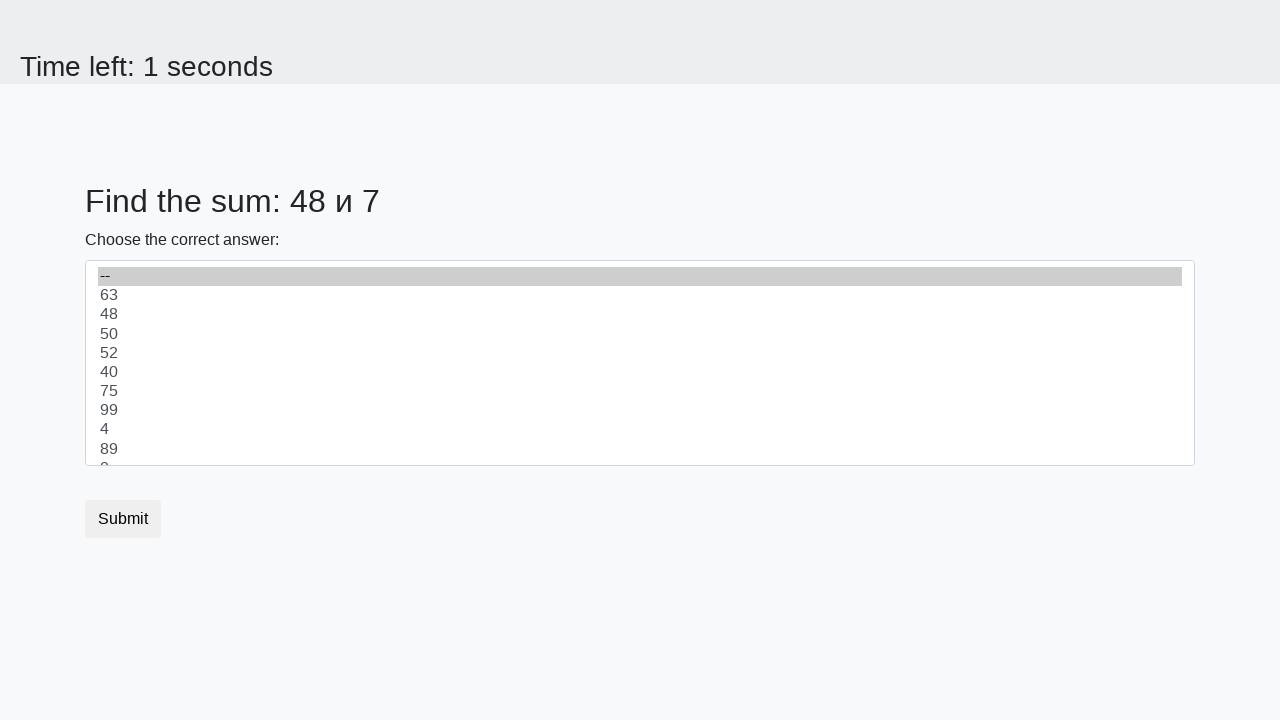